Tests the e-commerce flow on DemoBlaze by selecting a Nokia Lumia 1520 product, adding it to cart, navigating to the cart, initiating the place order process, and then closing the order dialog.

Starting URL: https://www.demoblaze.com/

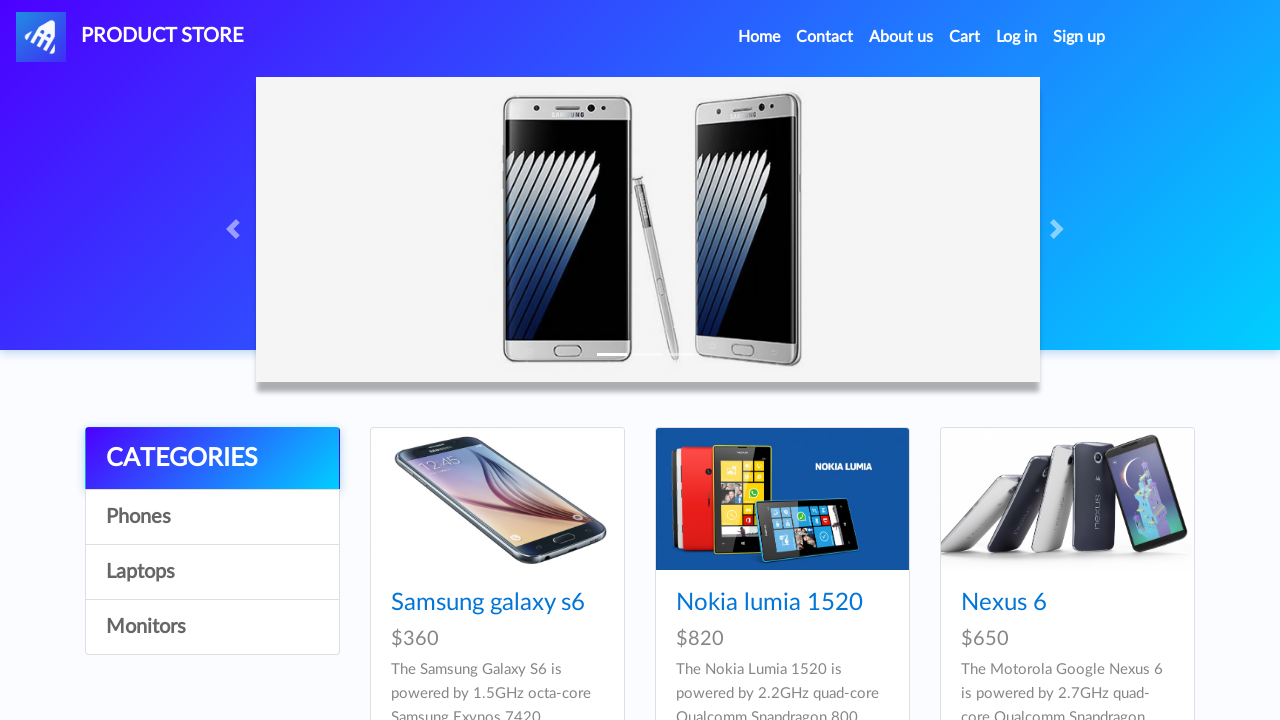

Clicked on Nokia lumia 1520 product link at (769, 603) on internal:role=link[name="Nokia lumia 1520"i]
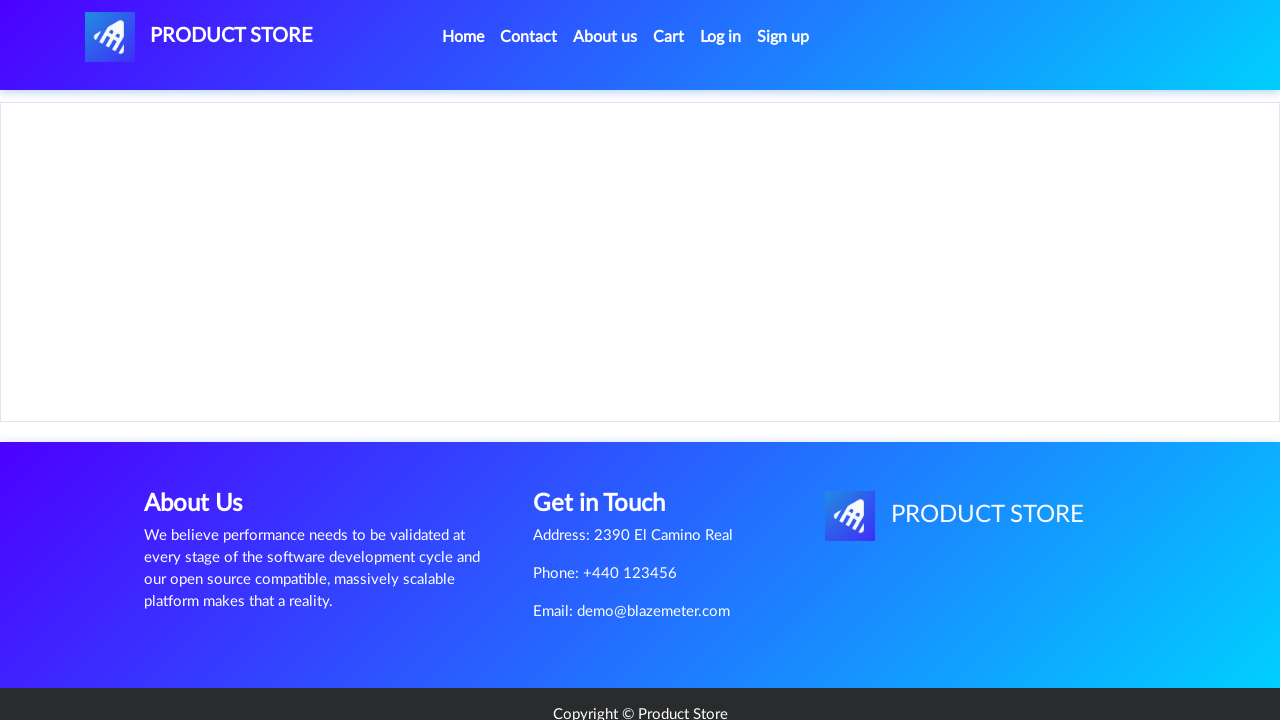

Set up dialog handler to dismiss alerts
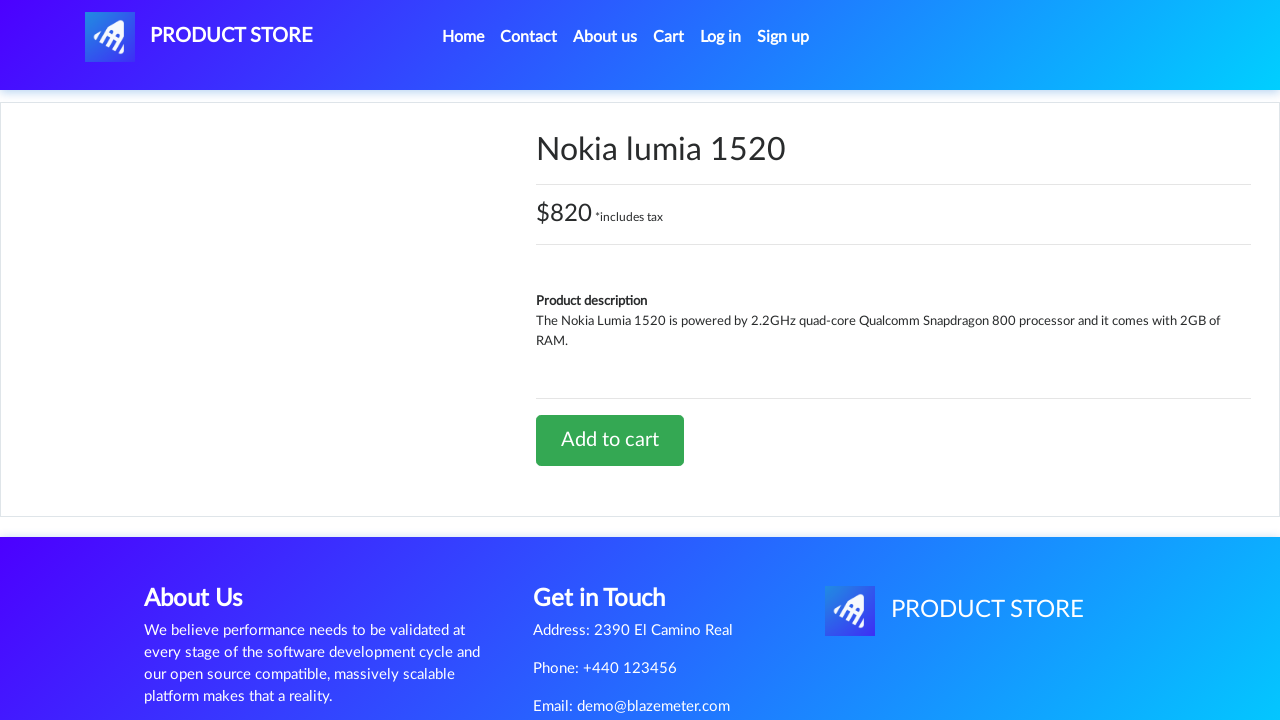

Clicked Add to cart button at (610, 440) on internal:role=link[name="Add to cart"i]
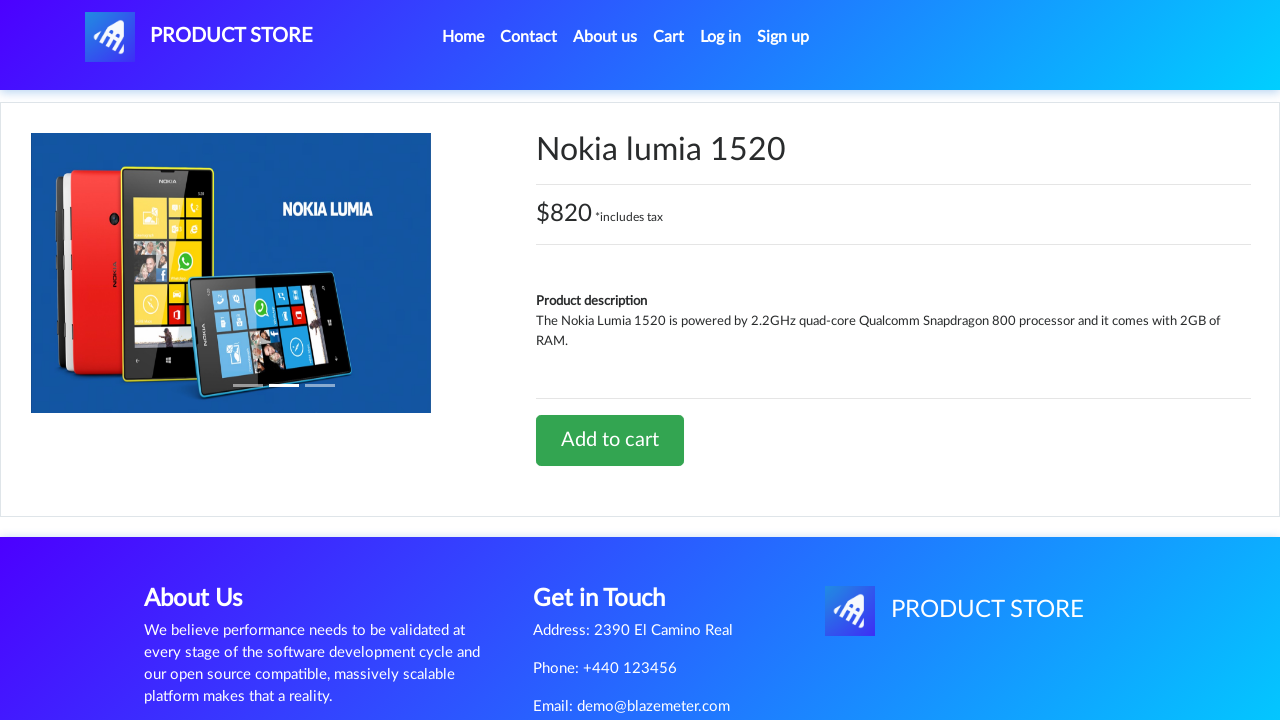

Navigated to Cart at (669, 37) on internal:role=link[name="Cart"s]
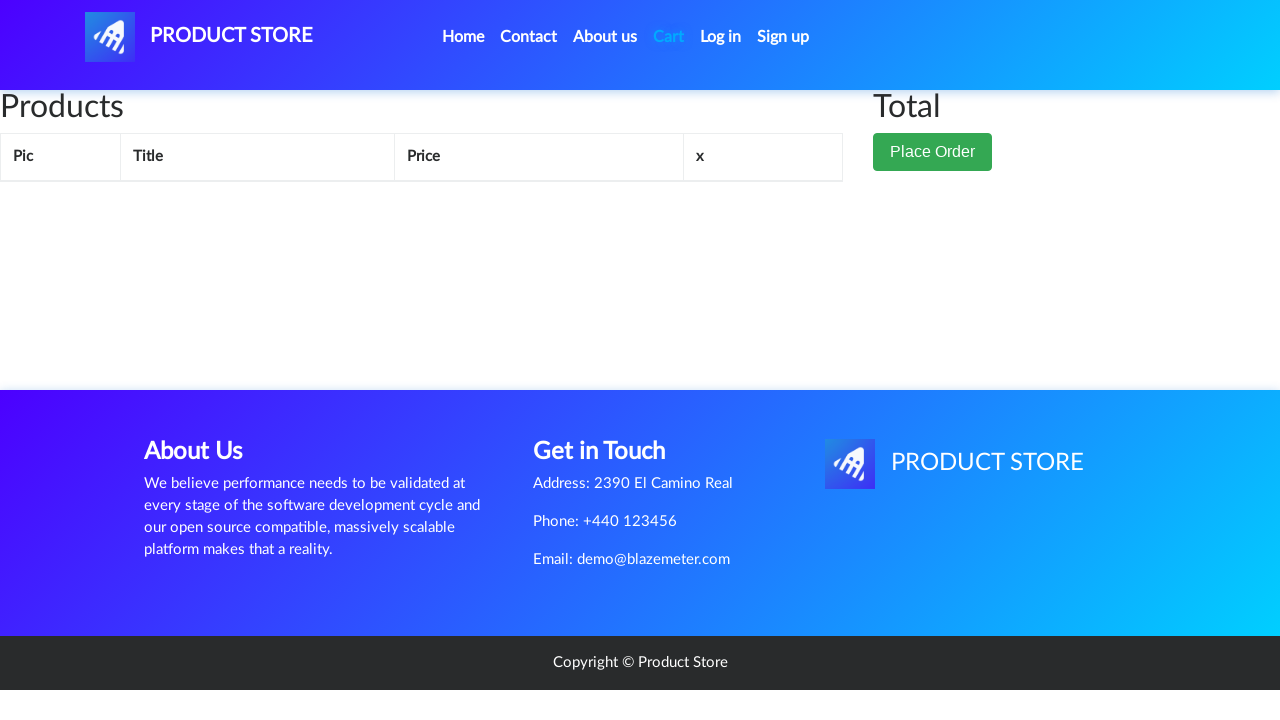

Clicked Place Order button at (933, 152) on internal:role=button[name="Place Order"i]
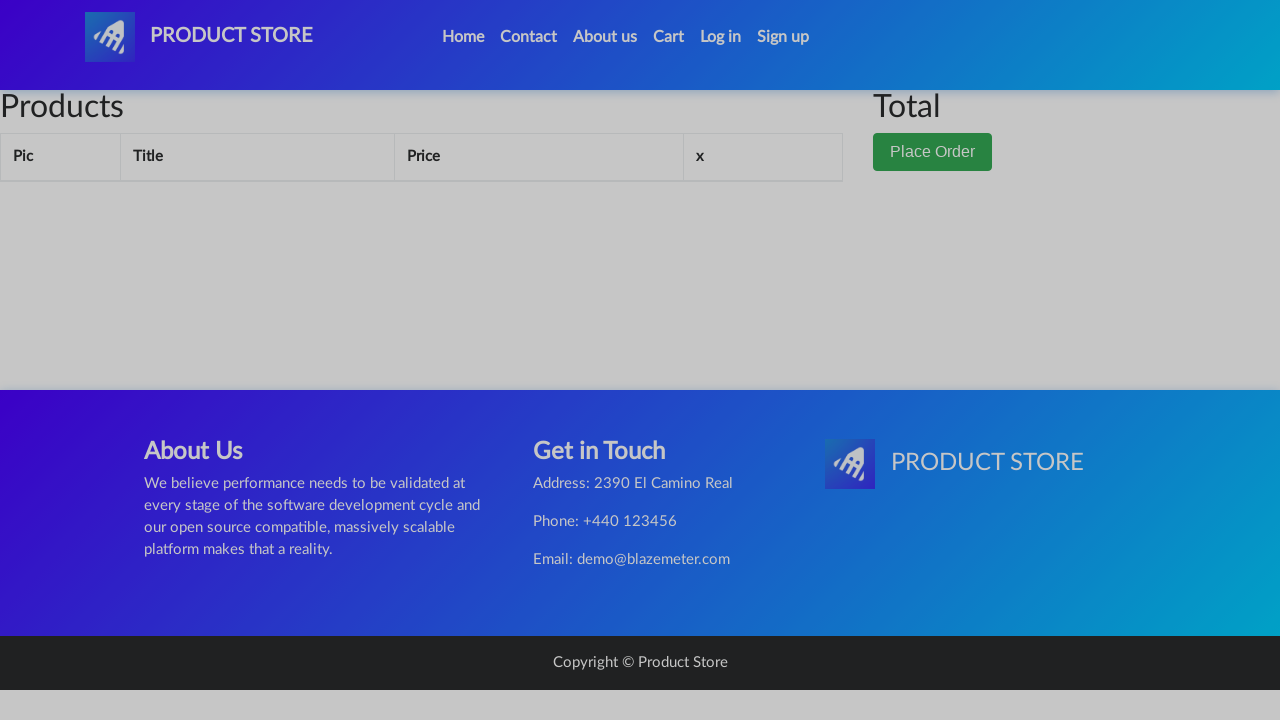

Closed the Place Order modal dialog at (867, 12) on internal:label="Place order"i >> internal:label="Close"i
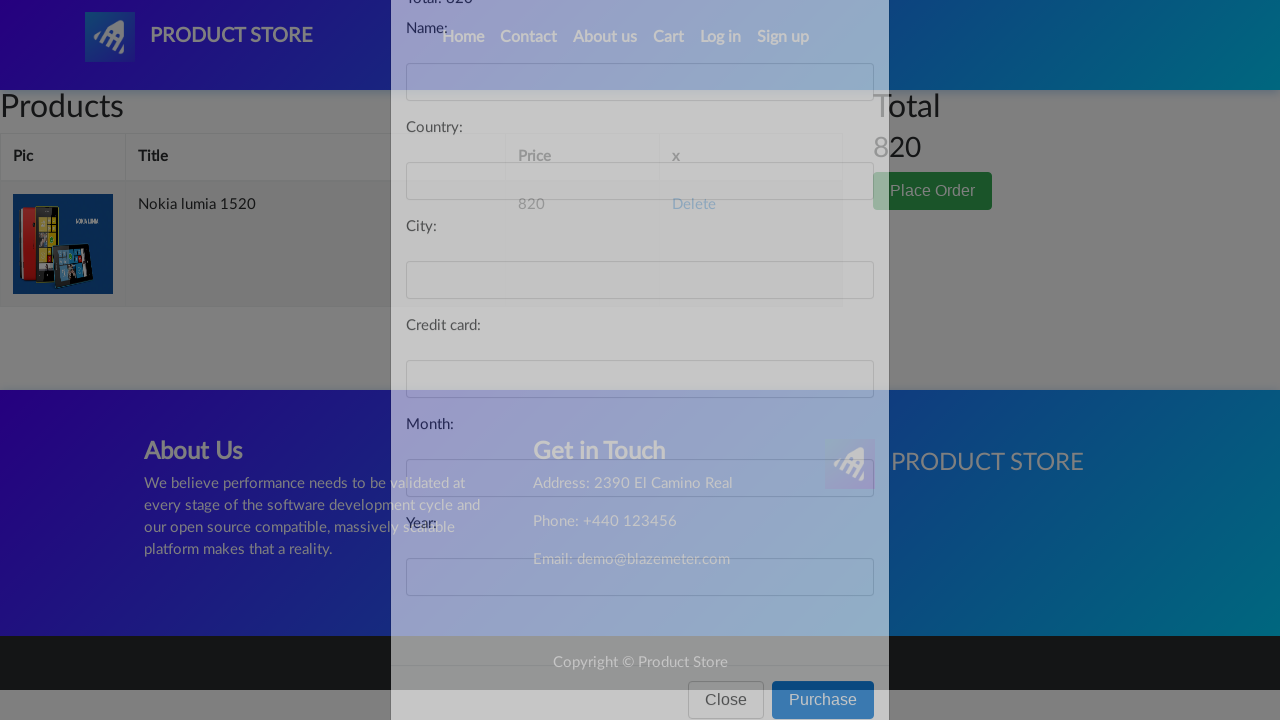

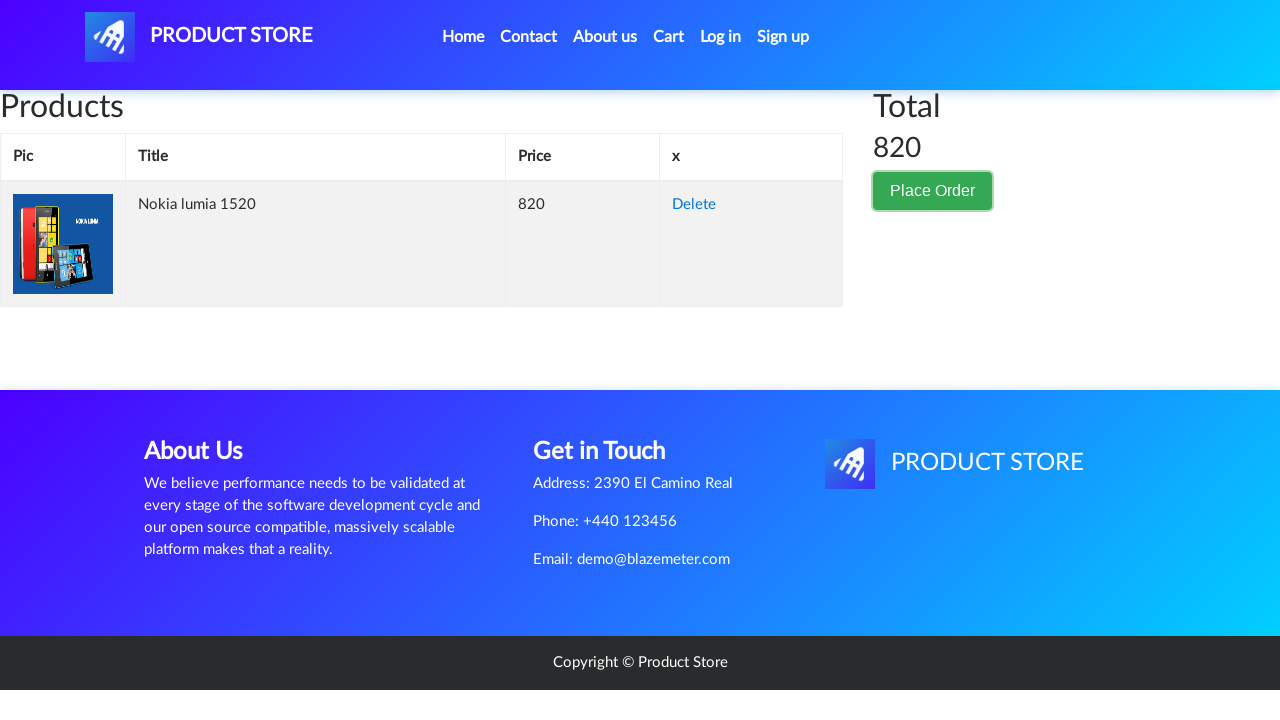